Navigates to the Hero MotoCorp Splendor Plus motorcycle product page

Starting URL: https://www.heromotocorp.com/en-in/motorcycles/practical/splendor-plus.htmll

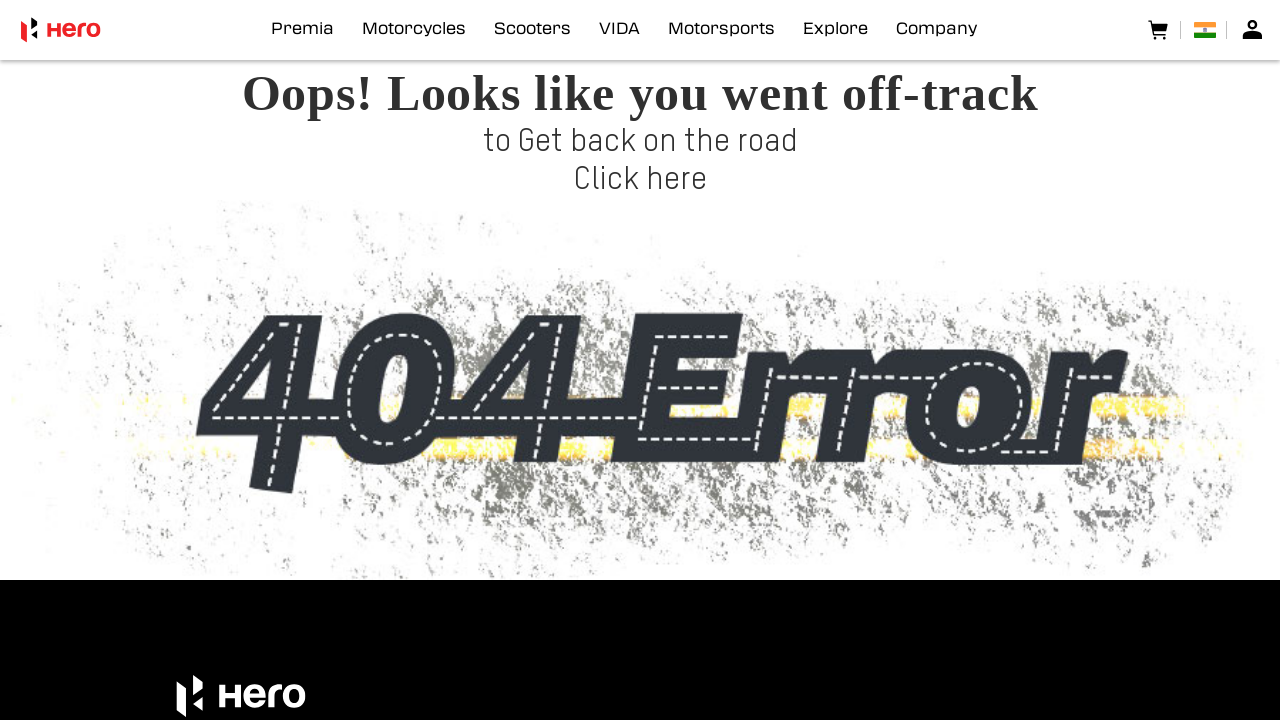

Navigated to Hero MotoCorp Splendor Plus product page
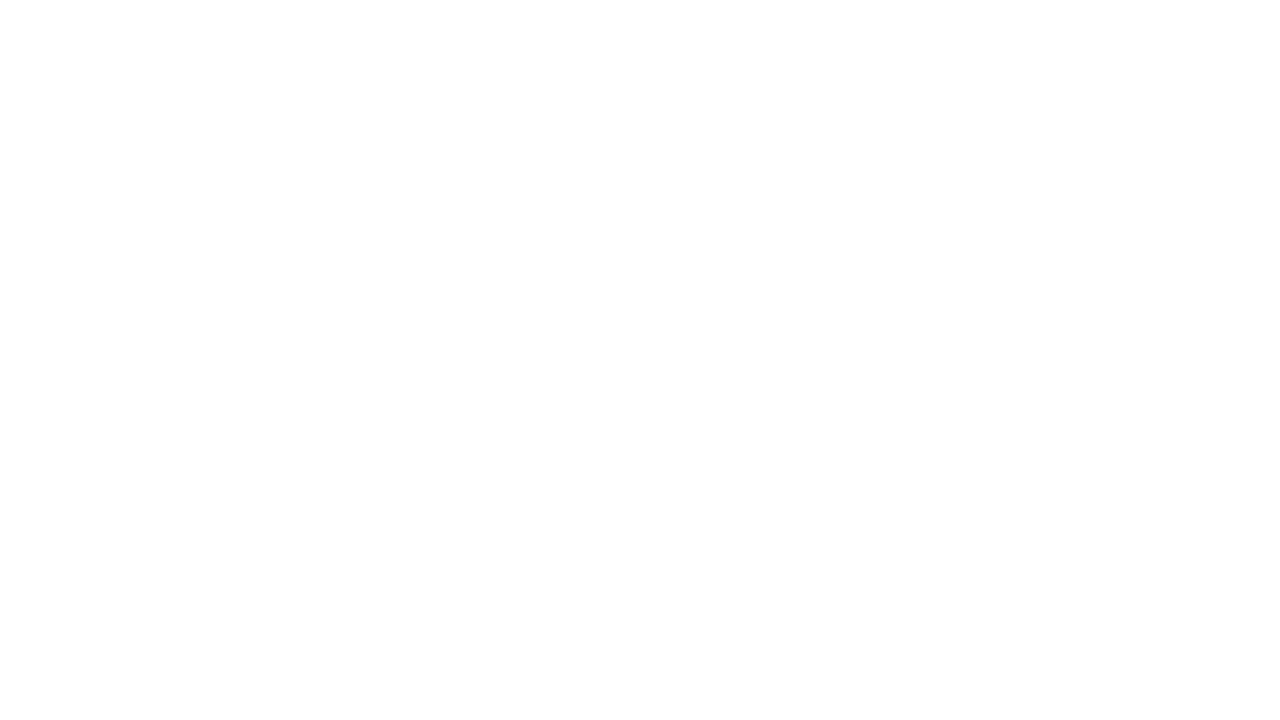

Page fully loaded and network idle
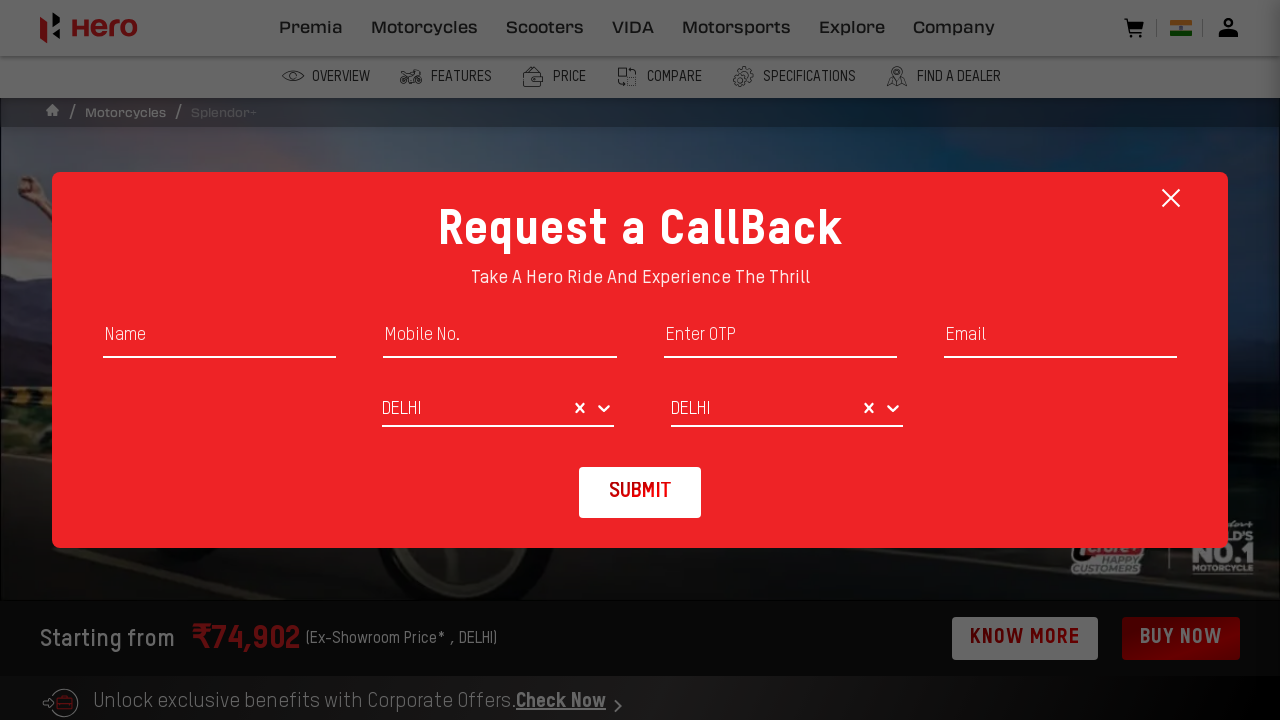

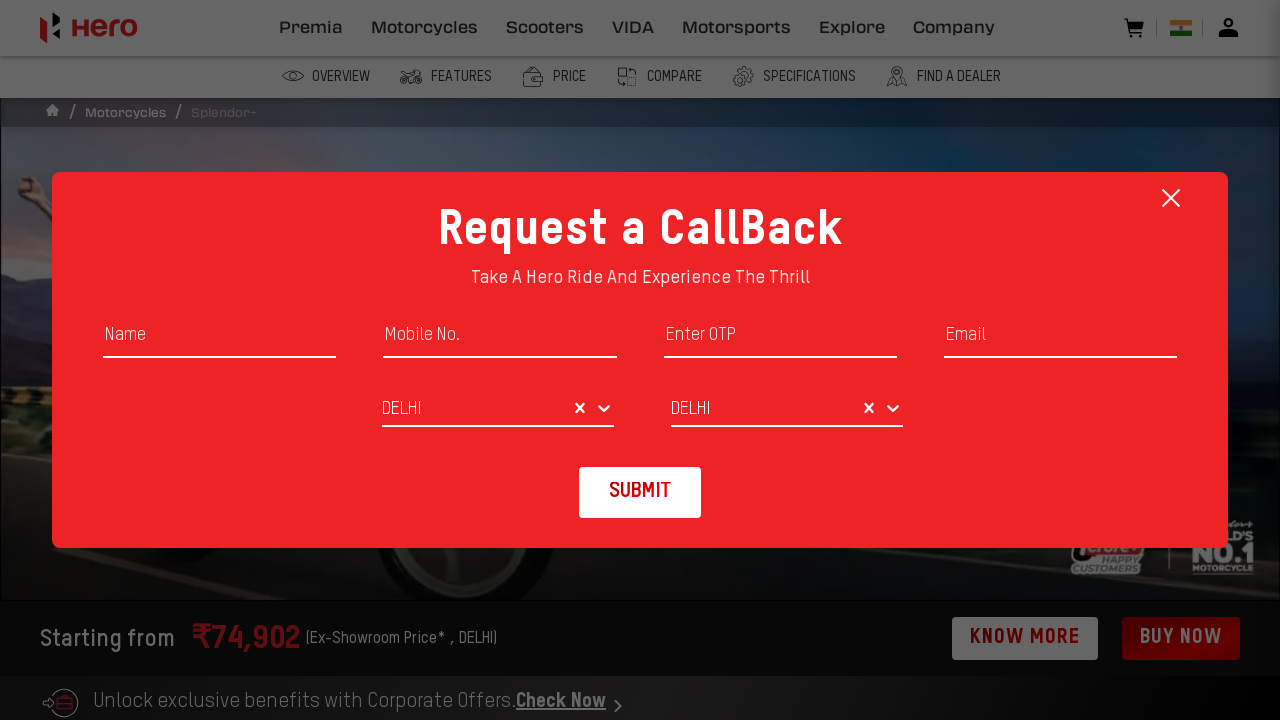